Tests the ability to unselect a checkbox by clicking on a selected checkbox and verifying it becomes unselected

Starting URL: https://the-internet.herokuapp.com/checkboxes

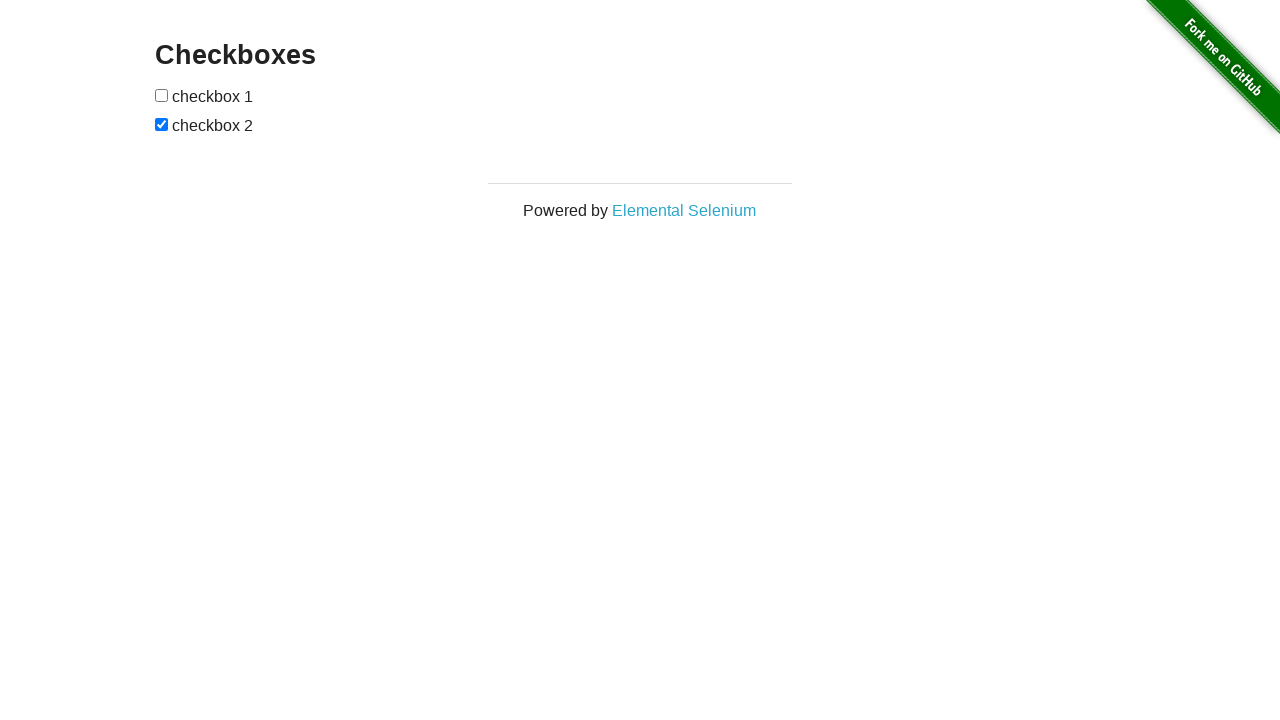

Located the second checkbox on the page
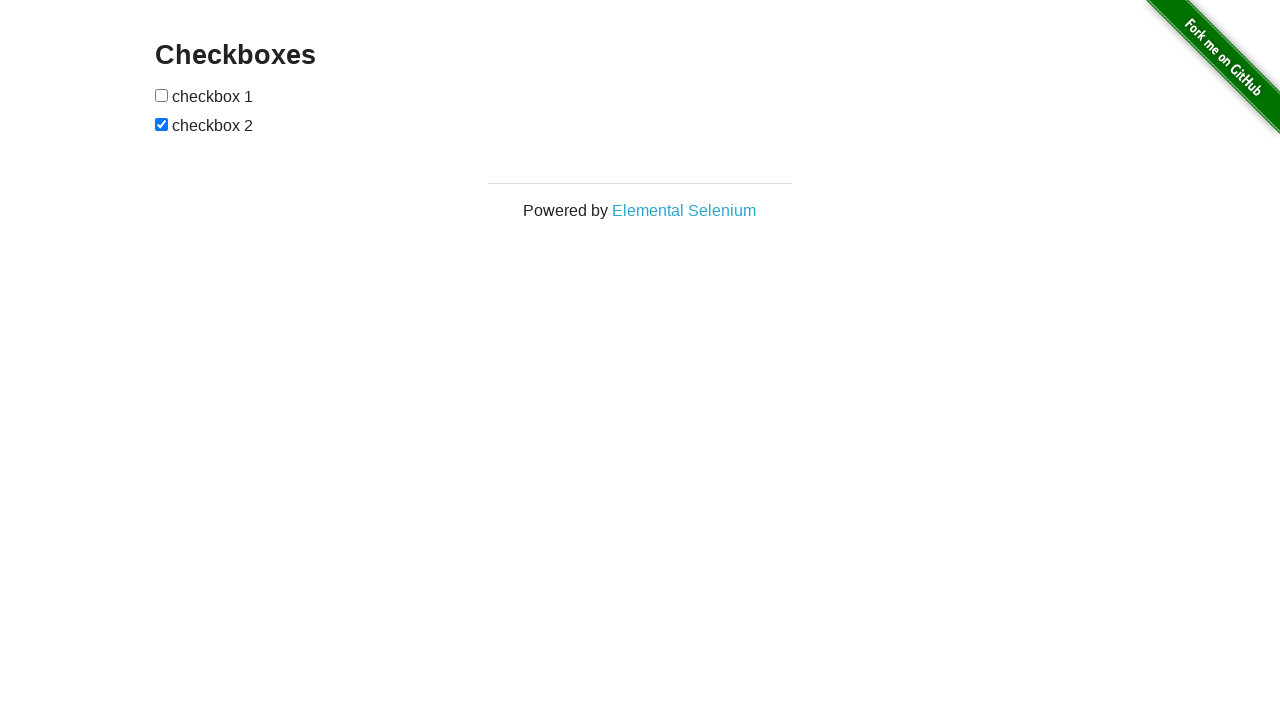

Verified that the second checkbox is currently selected
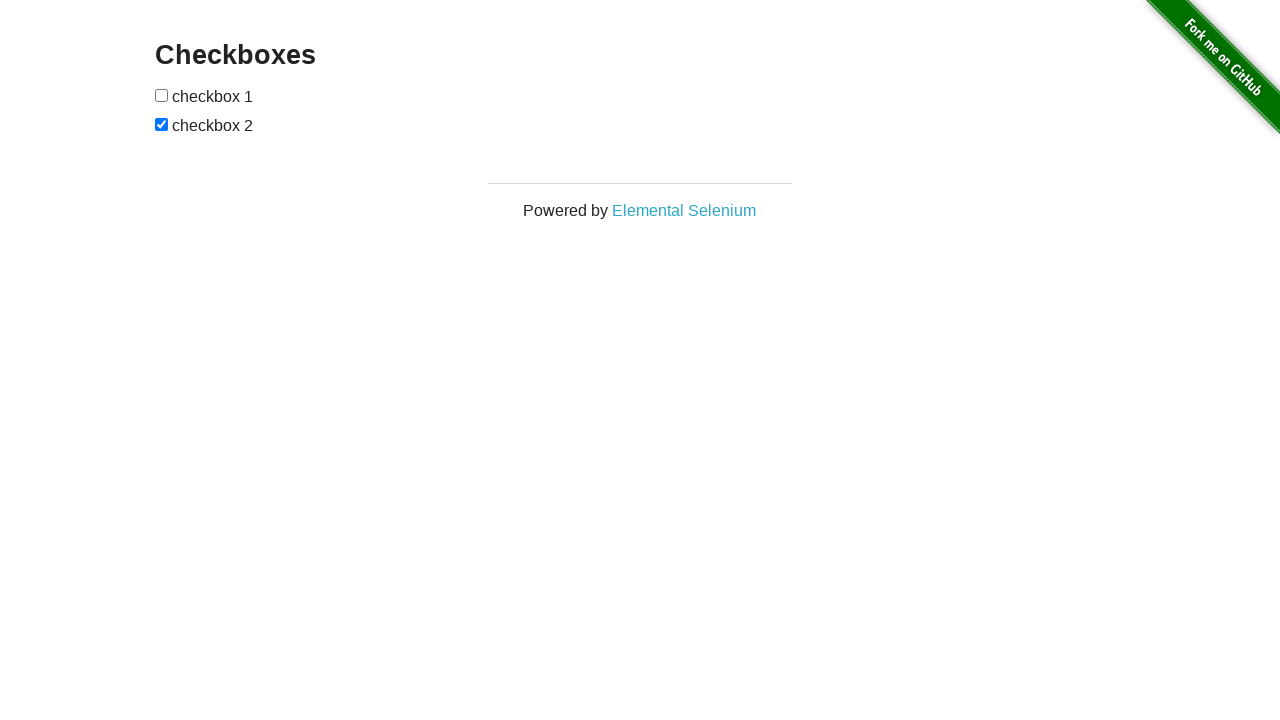

Clicked the second checkbox to unselect it at (162, 124) on xpath=//form[@id]//input[2]
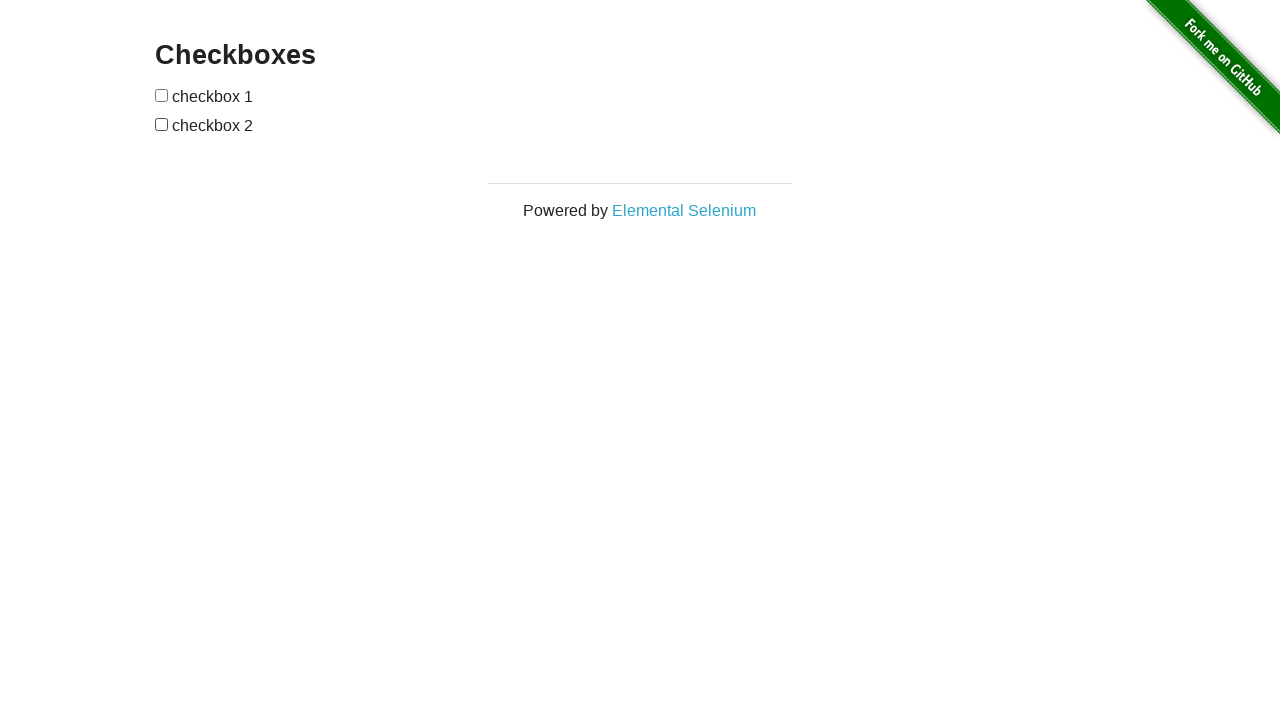

Verified that the second checkbox is now unselected
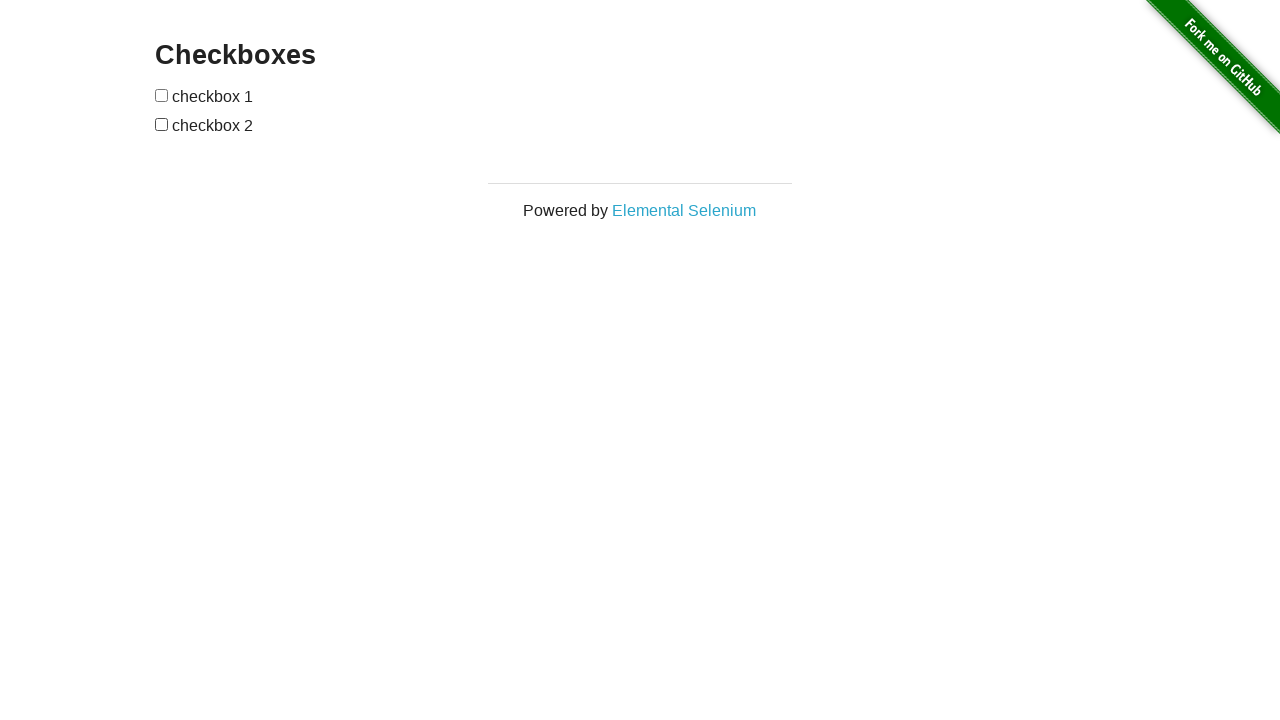

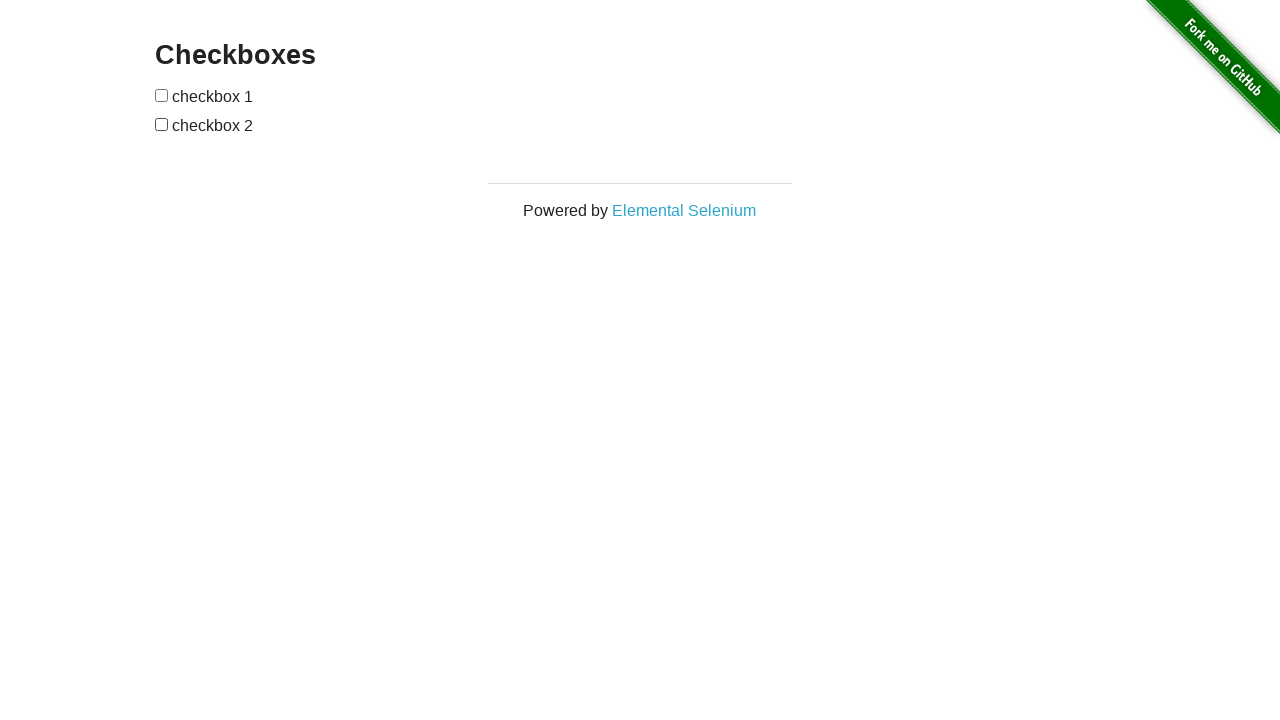